Tests marking all todo items as completed using the toggle-all checkbox

Starting URL: https://demo.playwright.dev/todomvc

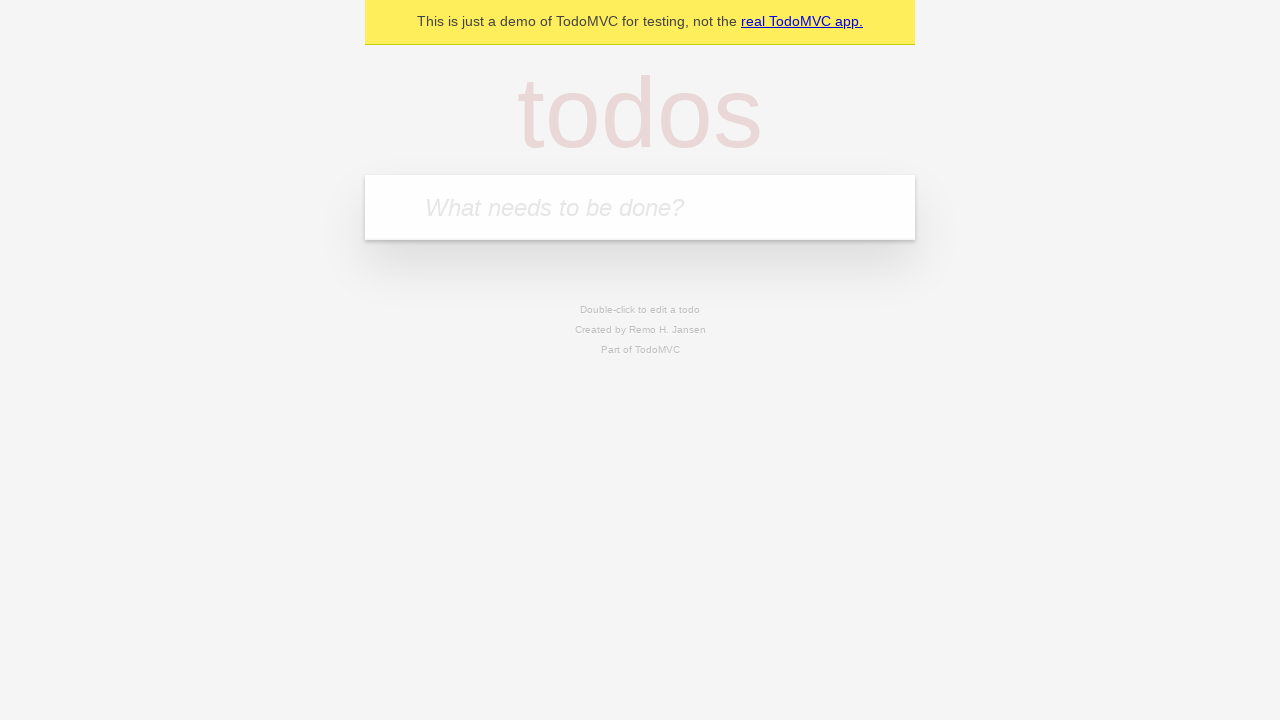

Filled todo input with 'buy some cheese' on internal:attr=[placeholder="What needs to be done?"i]
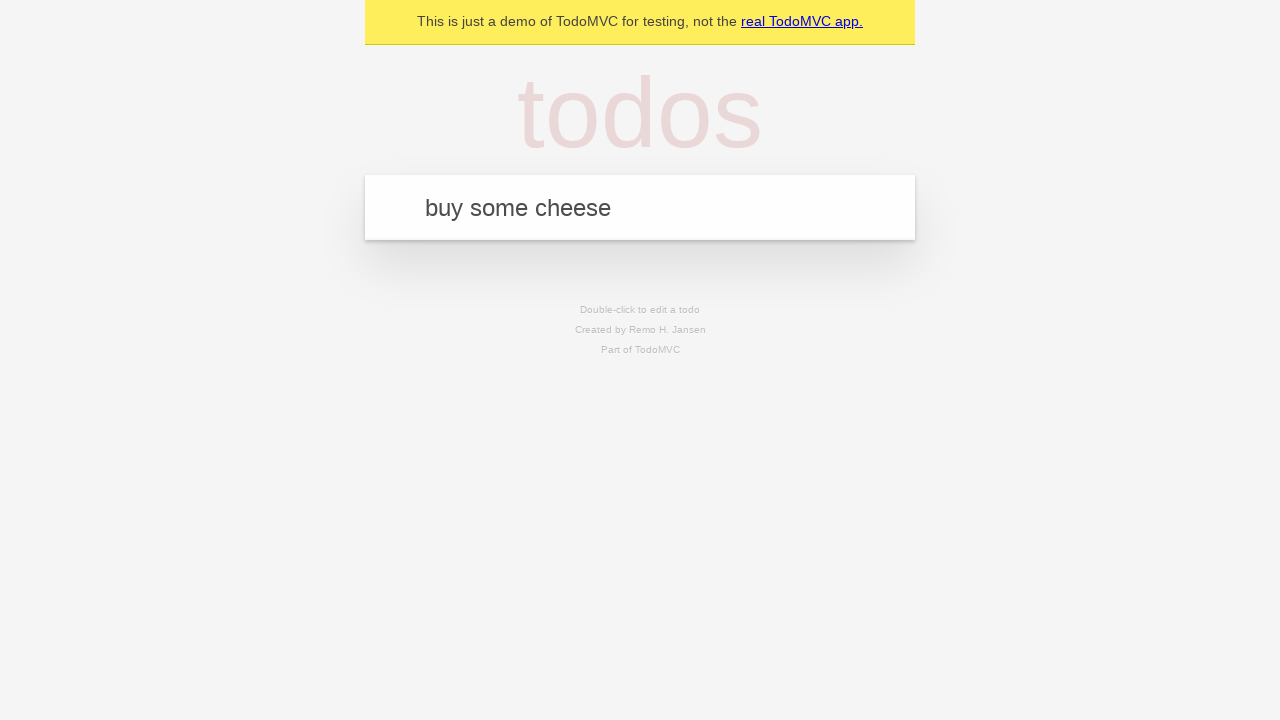

Pressed Enter to add first todo item on internal:attr=[placeholder="What needs to be done?"i]
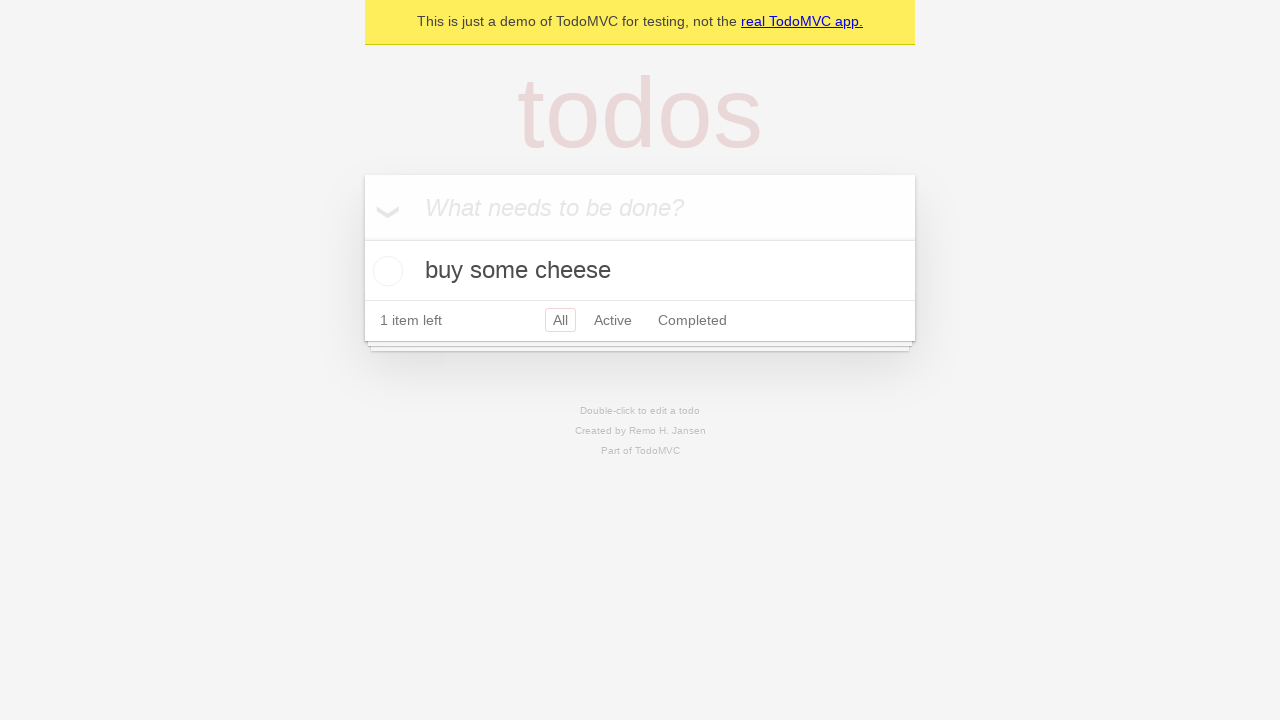

Filled todo input with 'feed the cat' on internal:attr=[placeholder="What needs to be done?"i]
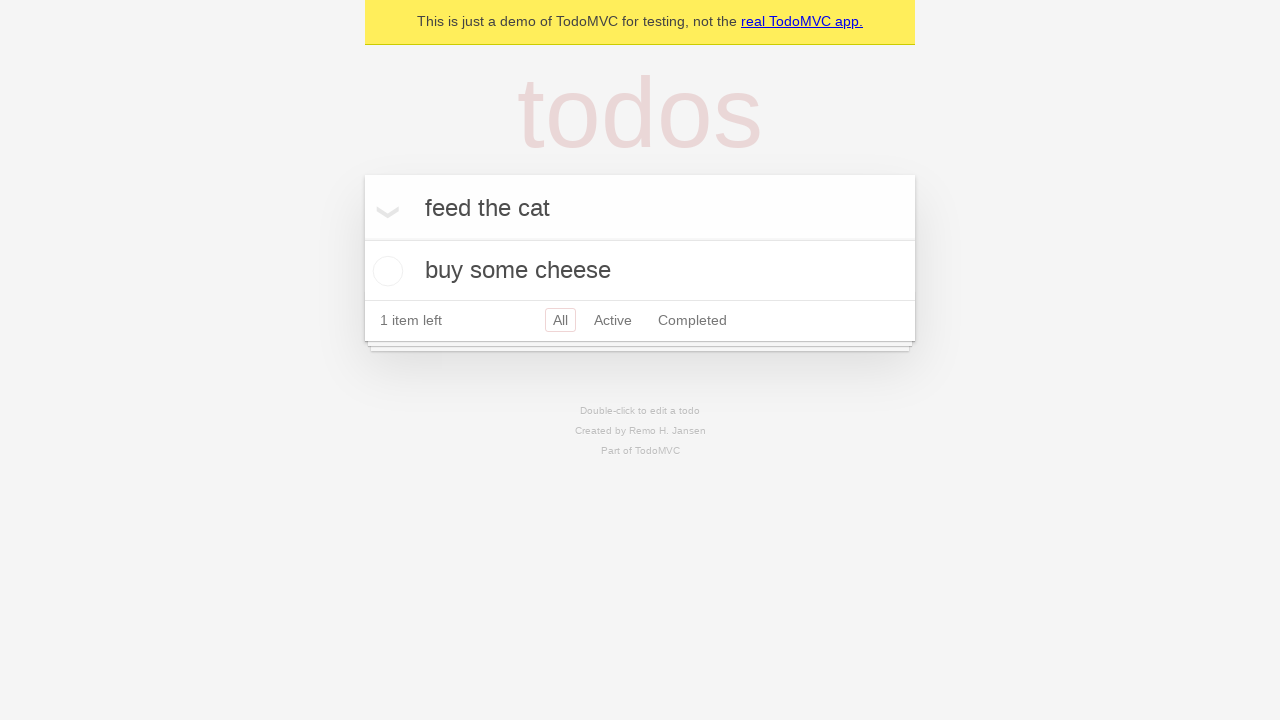

Pressed Enter to add second todo item on internal:attr=[placeholder="What needs to be done?"i]
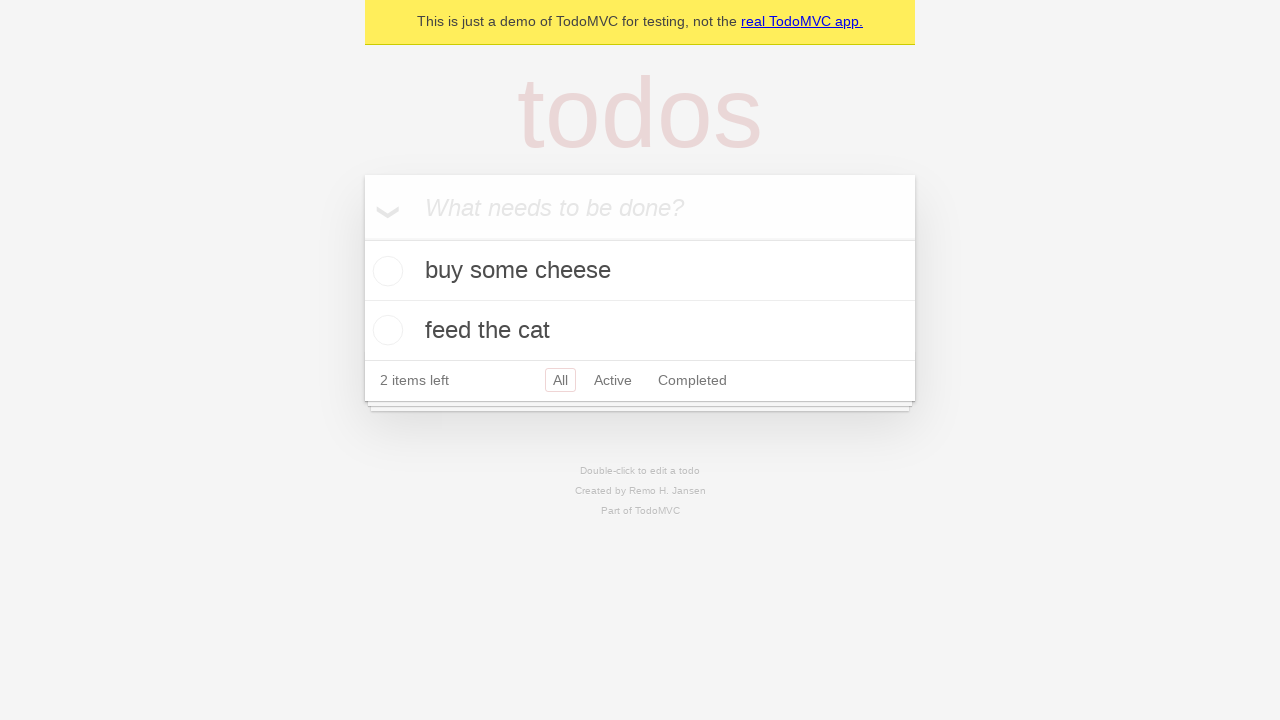

Filled todo input with 'book a doctors appointment' on internal:attr=[placeholder="What needs to be done?"i]
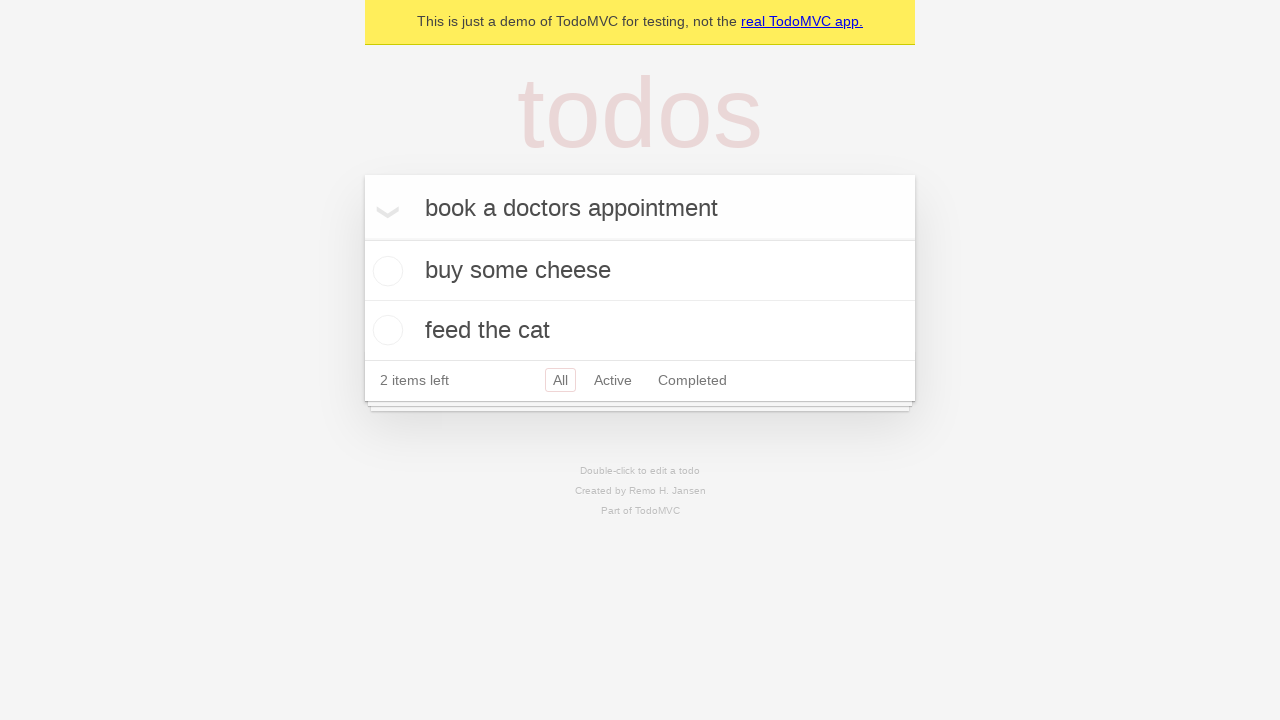

Pressed Enter to add third todo item on internal:attr=[placeholder="What needs to be done?"i]
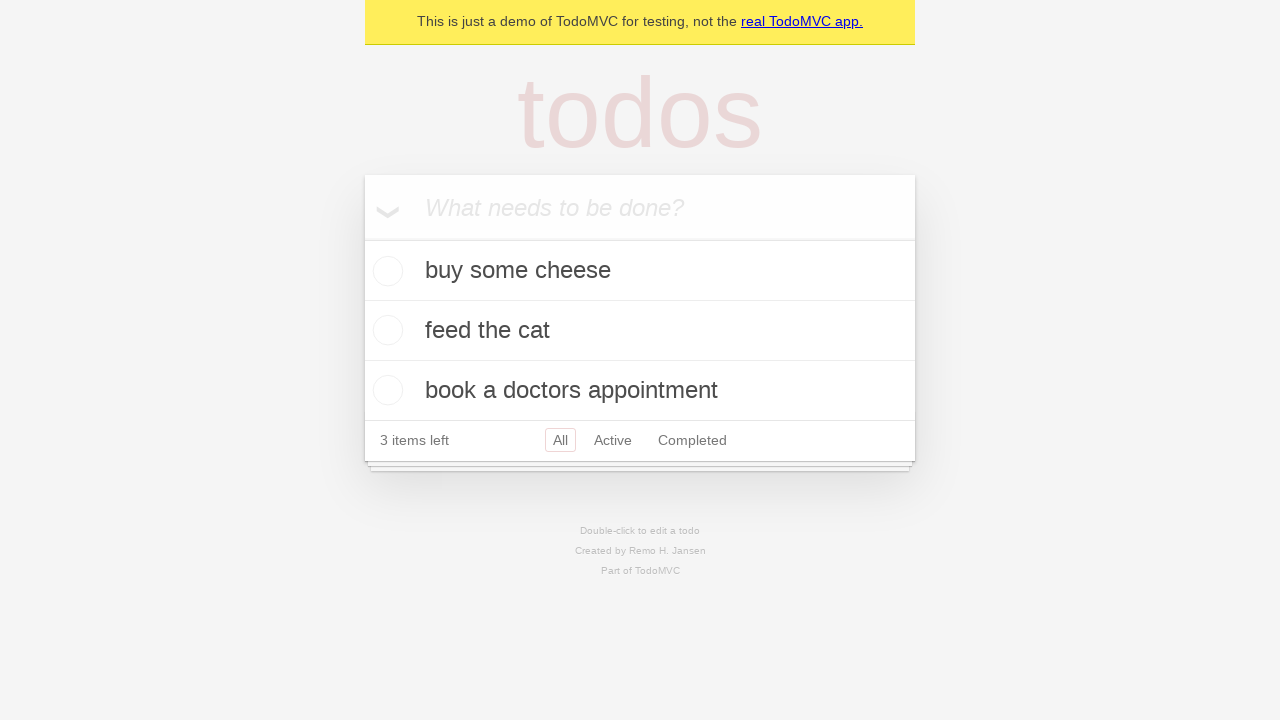

Clicked toggle-all checkbox to mark all items as completed at (362, 238) on .toggle-all
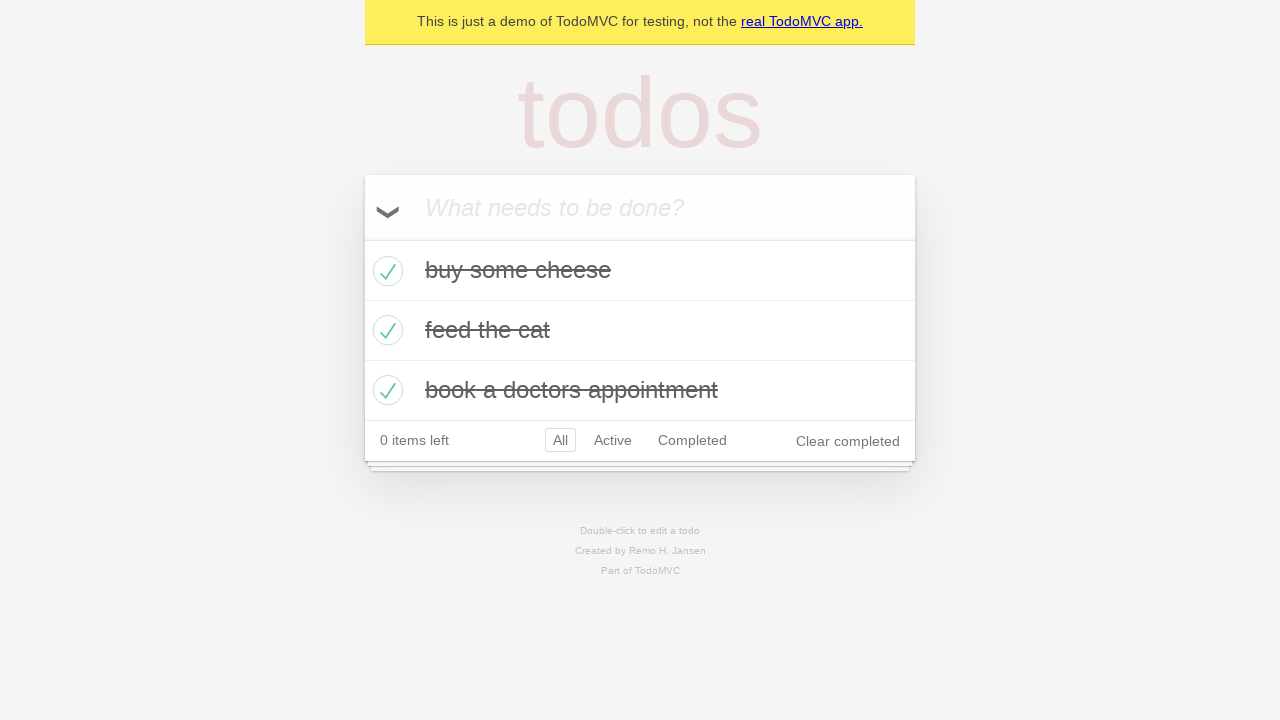

Verified that all todo items are marked as completed
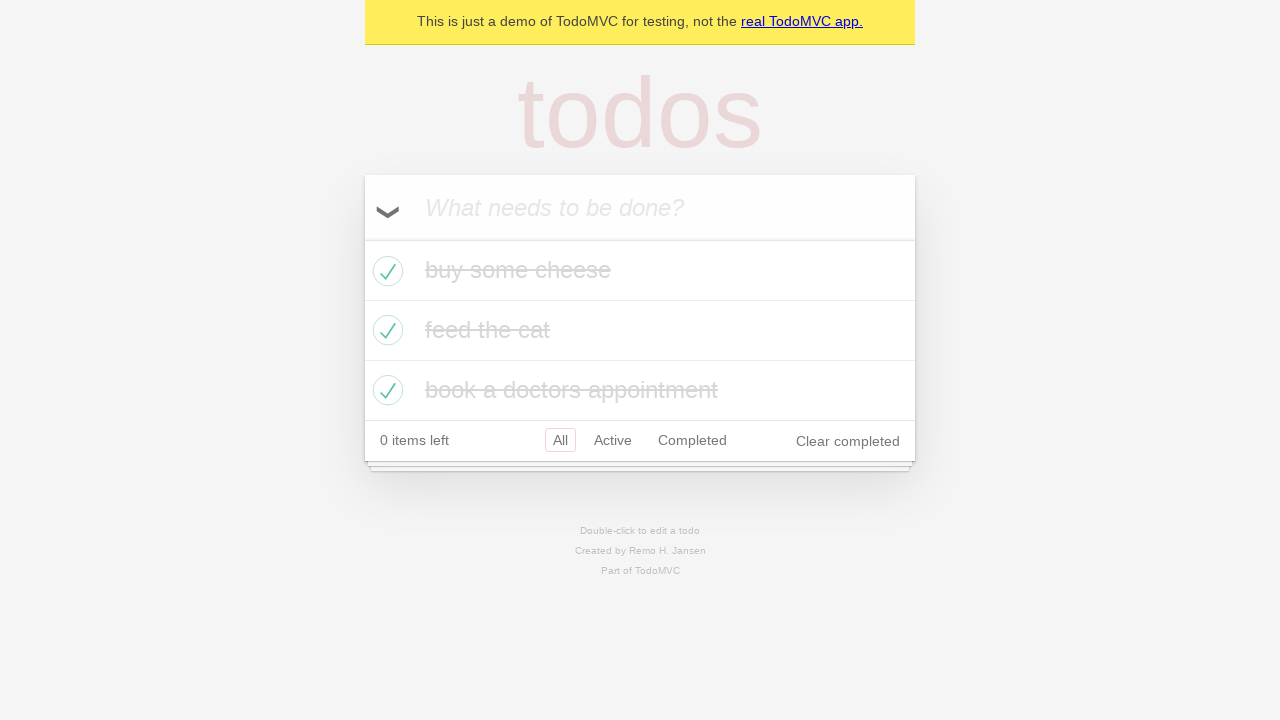

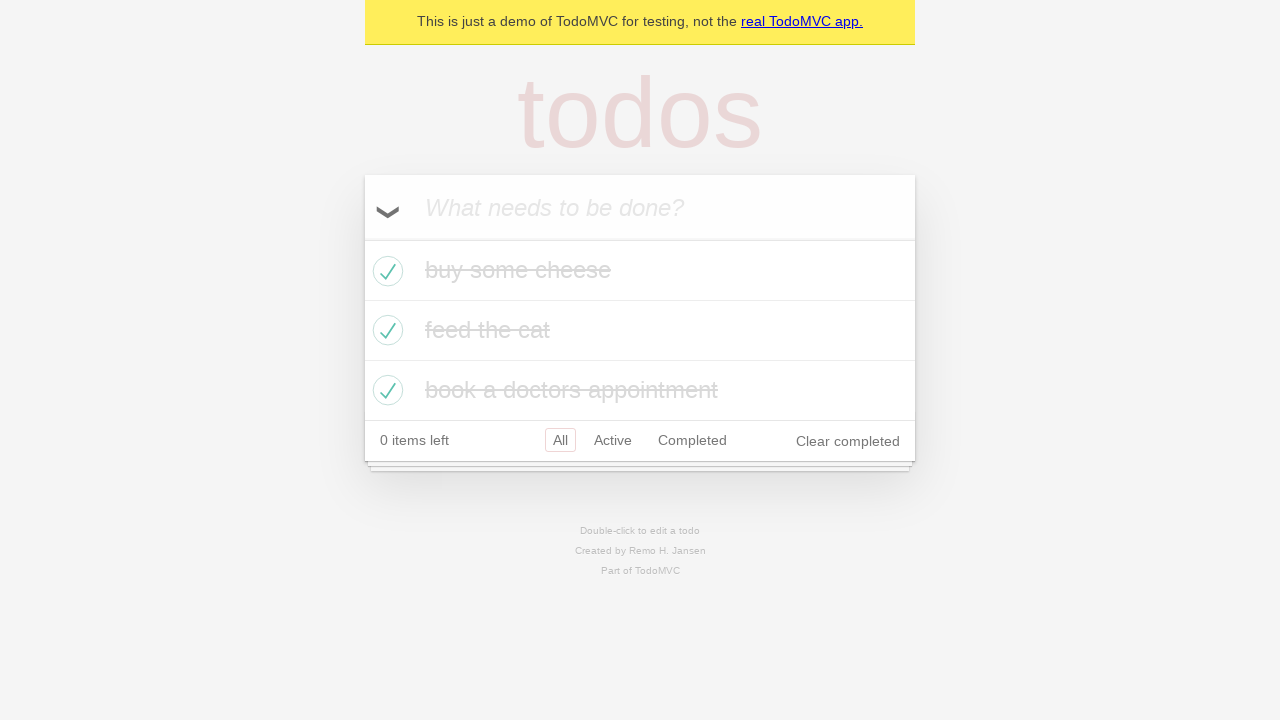